Tests a simple form by filling in first name, last name, city, and country fields, then clicking the submit button.

Starting URL: http://suninjuly.github.io/simple_form_find_task.html

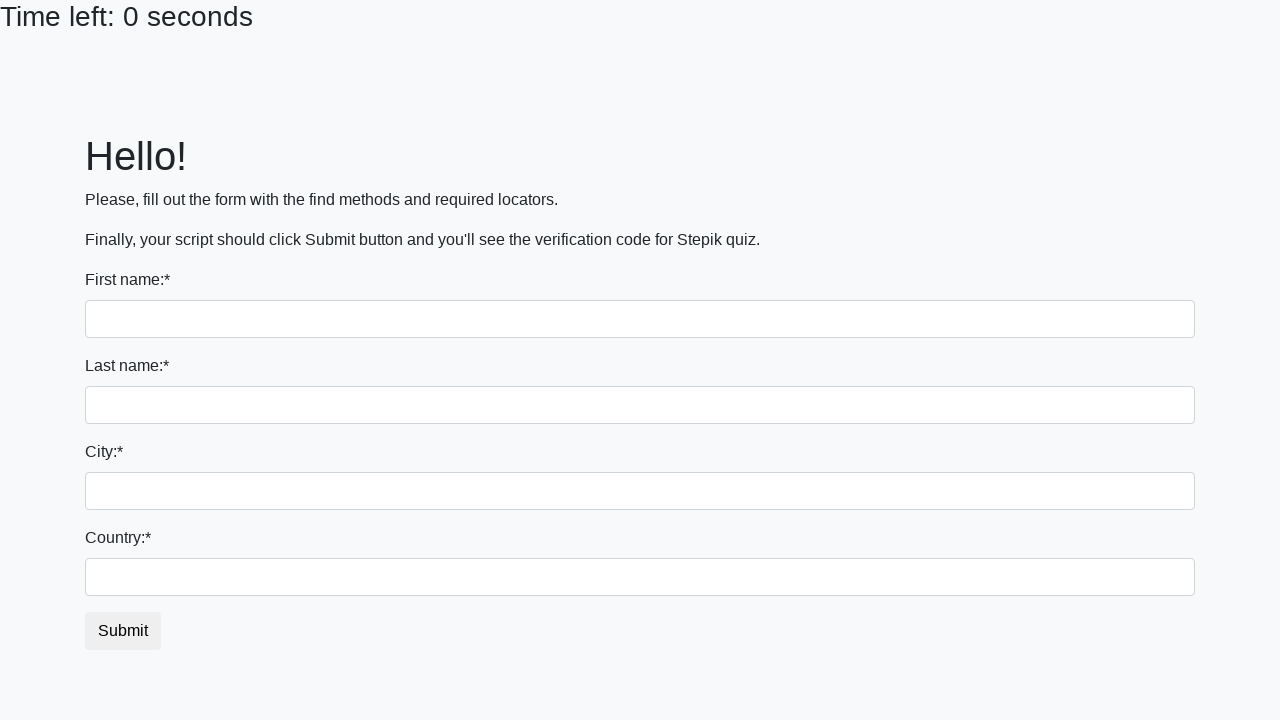

Filled first name field with 'Semen' on input
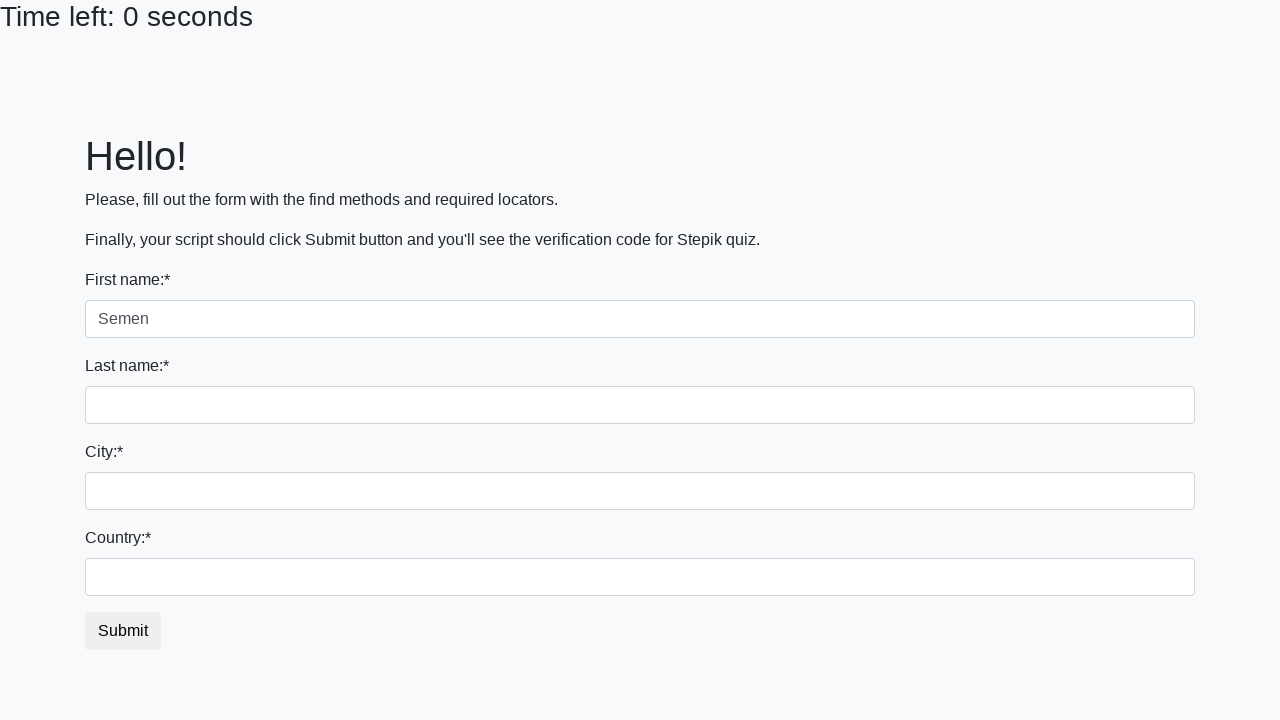

Filled last name field with 'Kohk' on input[name='last_name']
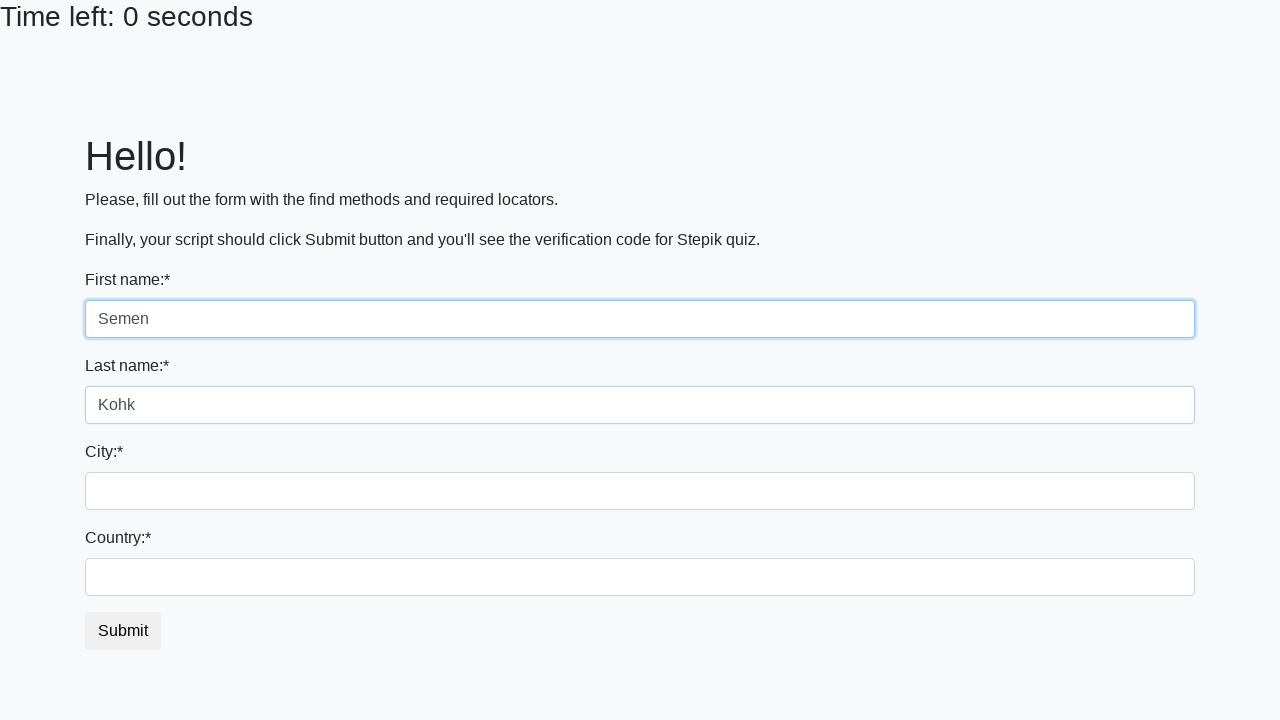

Filled city field with 'VL' on .form-control.city
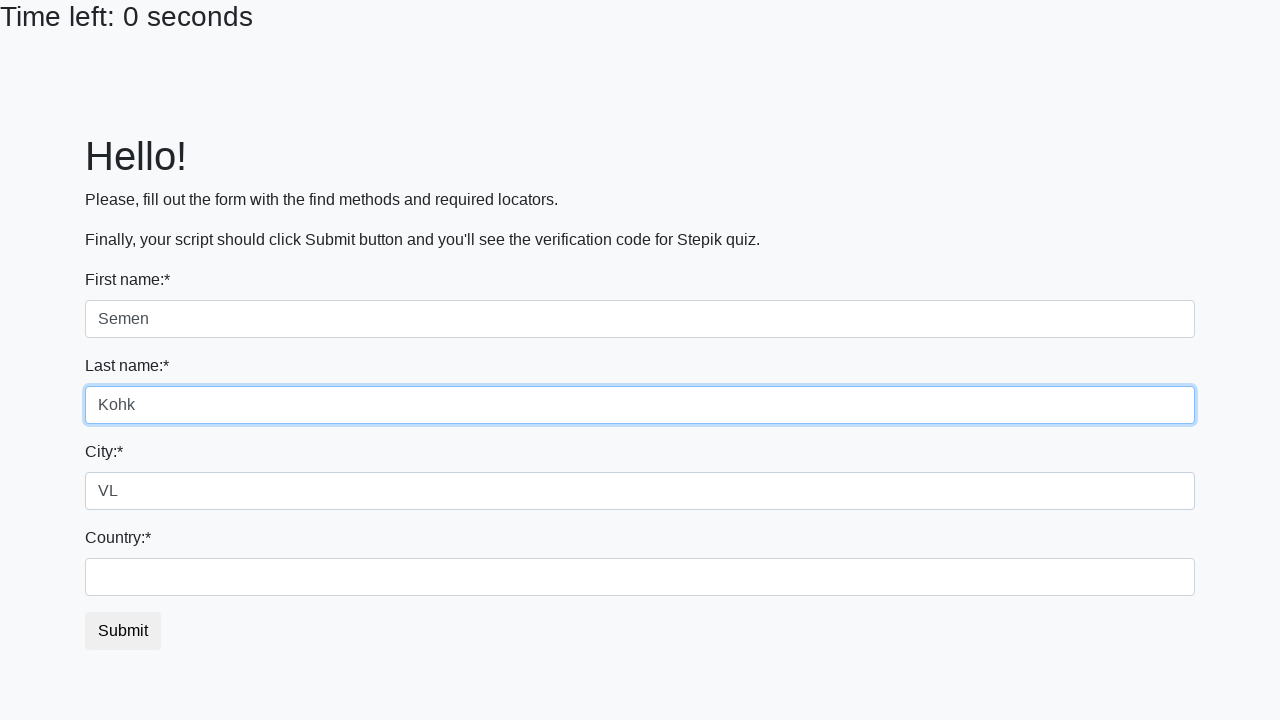

Filled country field with 'Russia' on #country
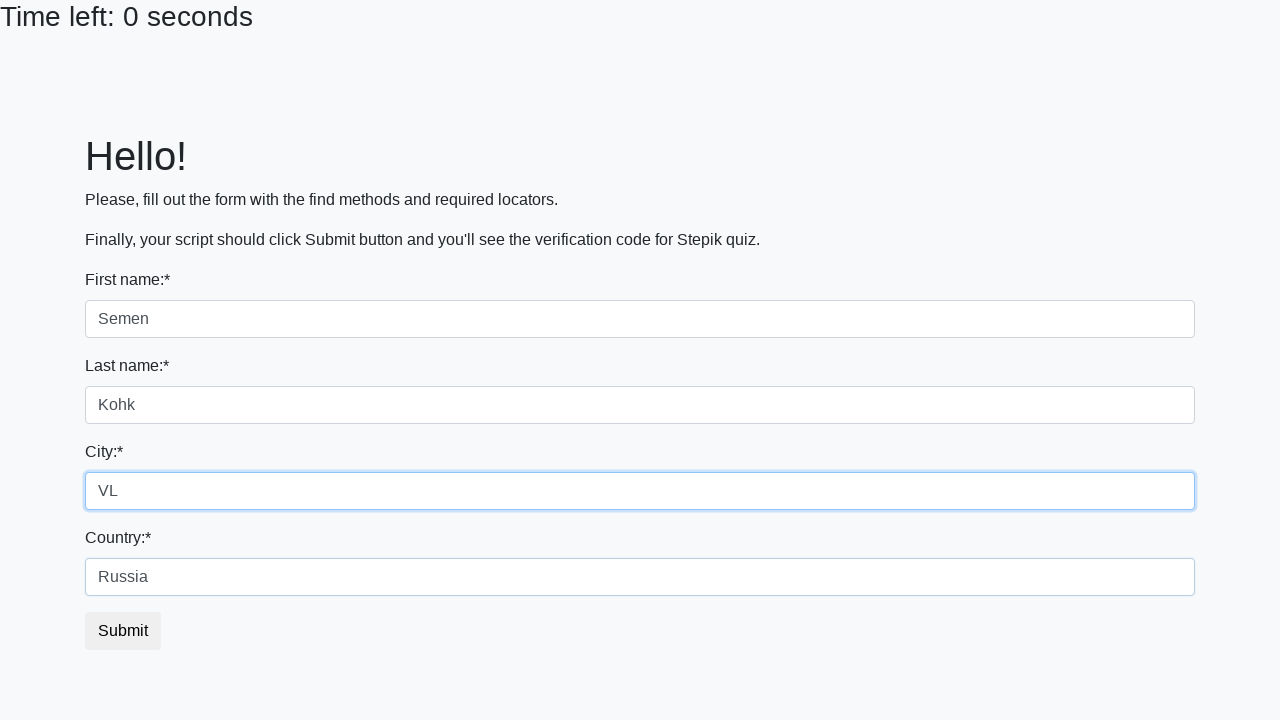

Clicked submit button to submit the form at (123, 631) on button.btn
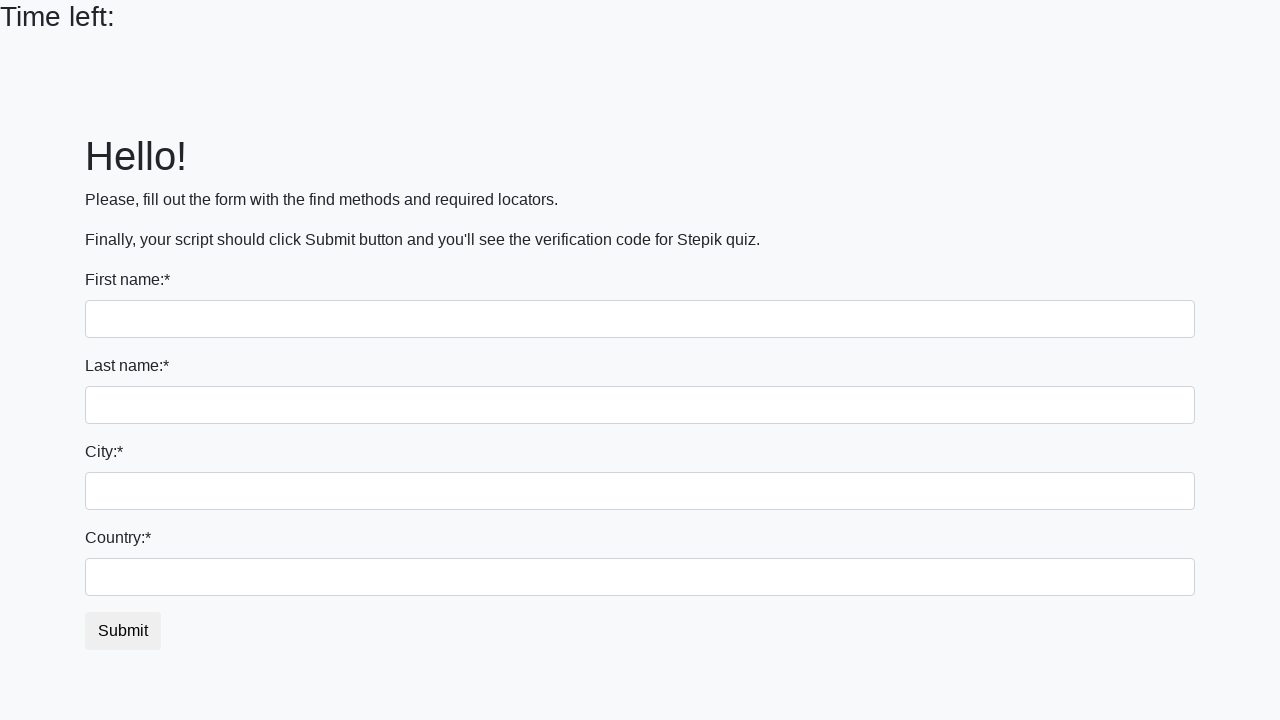

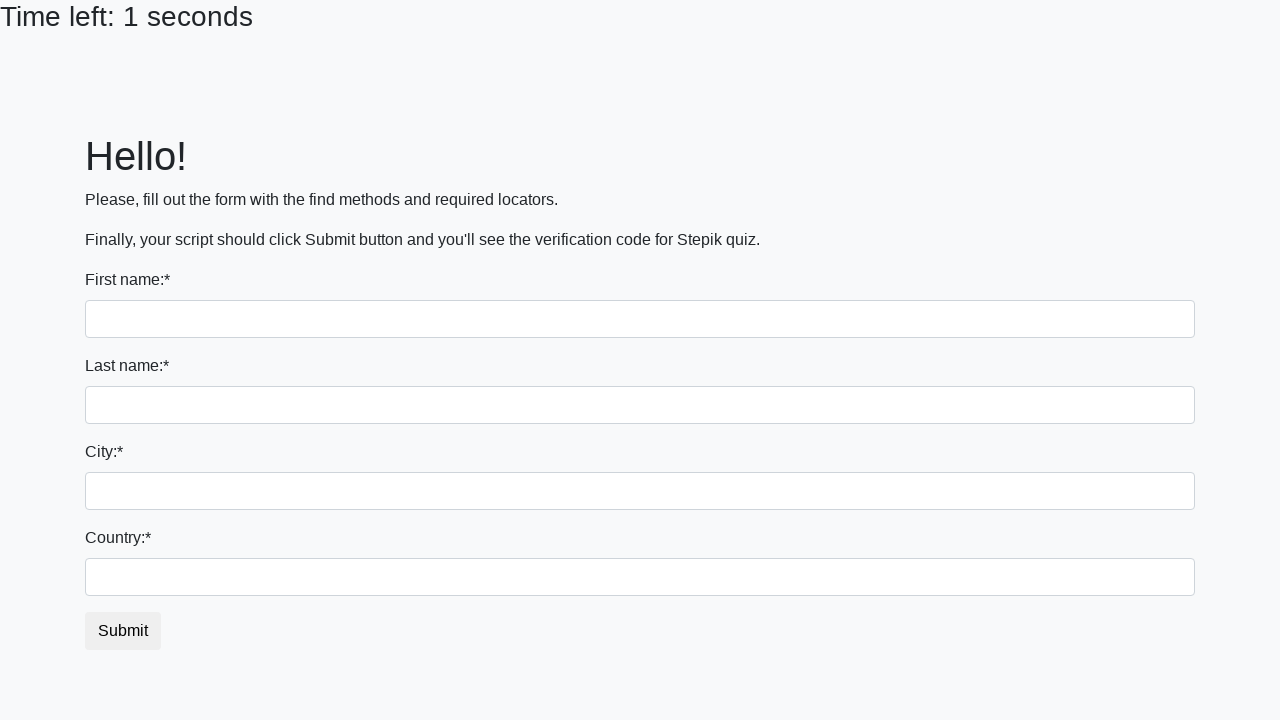